Tests a registration form by filling in personal information fields including first name, last name, username, email, password, phone number, selecting gender, entering date of birth, and selecting department from a dropdown.

Starting URL: https://practice.cydeo.com/registration_form

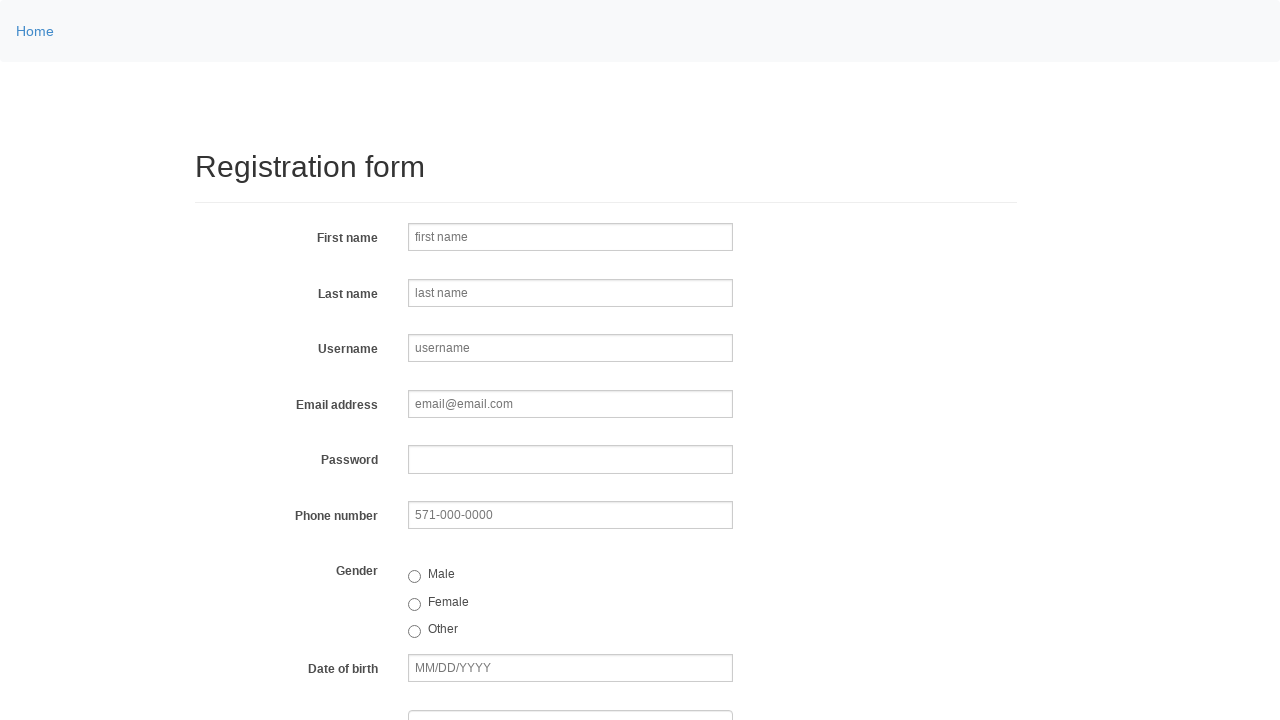

Entered first name: Jennifer on input[name='firstname']
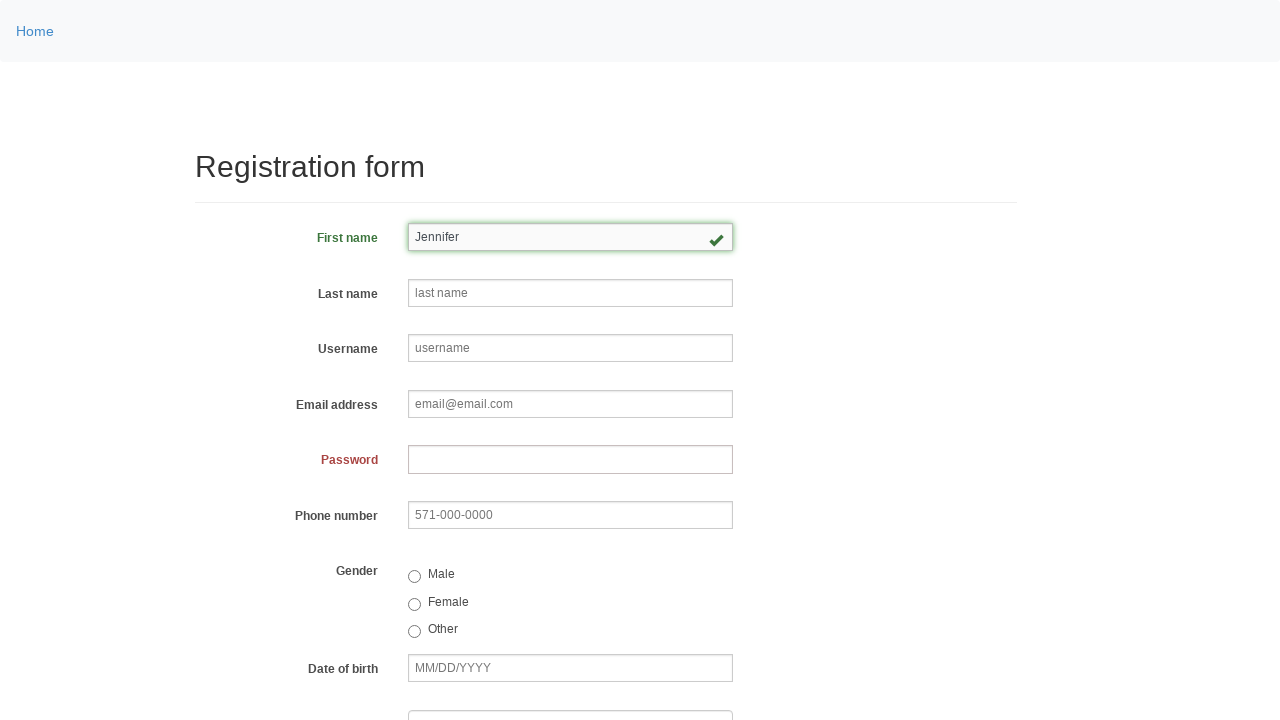

Entered last name: Mitchell on input[name='lastname']
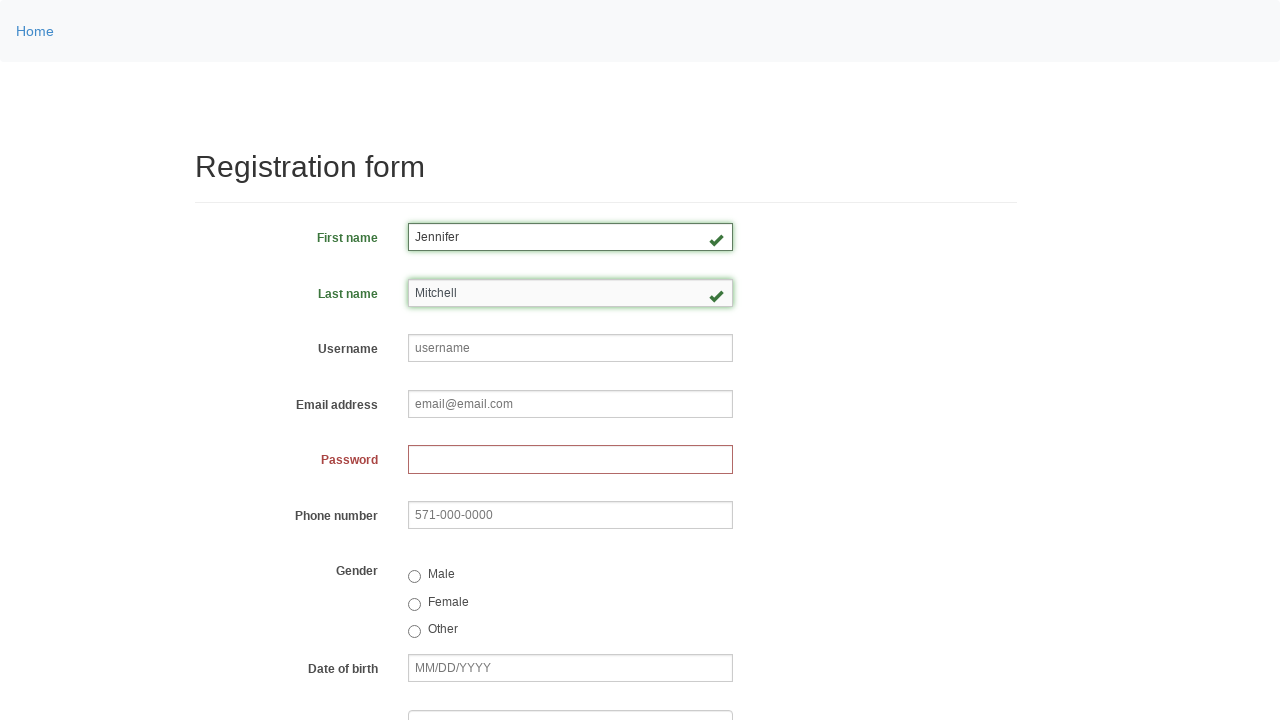

Entered username: helpdesk233 on input[name='username']
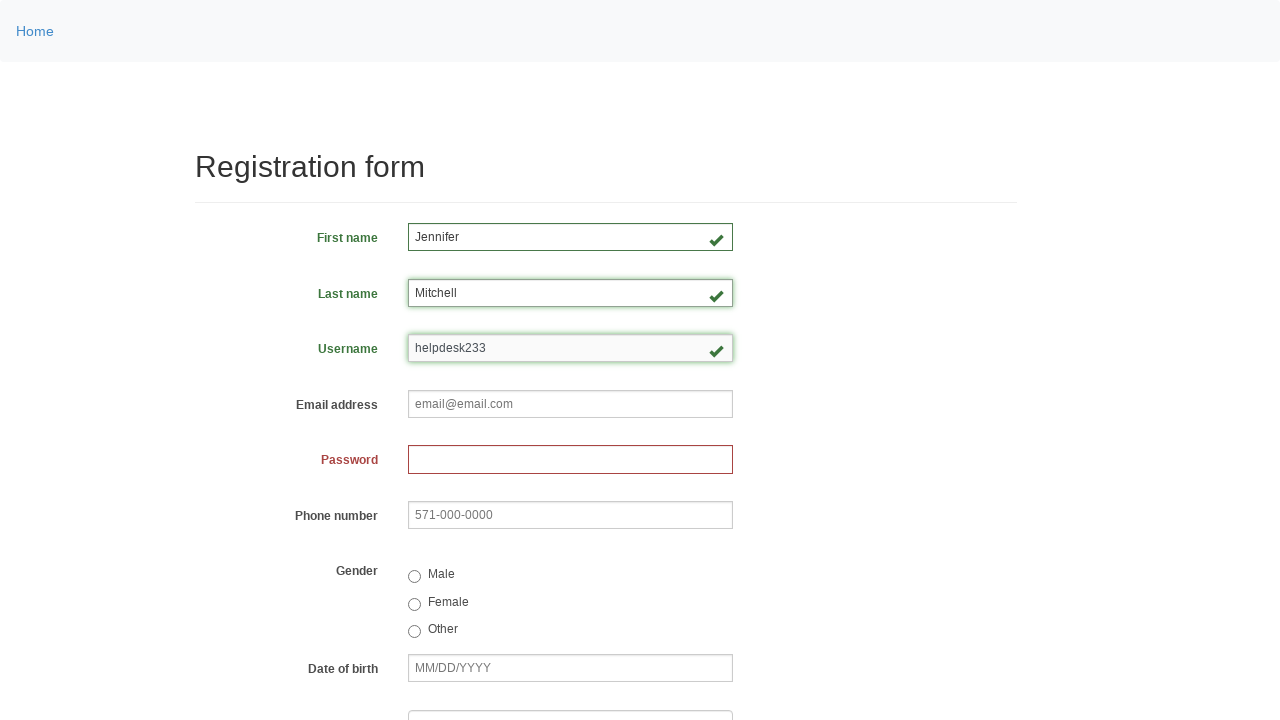

Entered email address: helpdesk233@email.com on input[name='email']
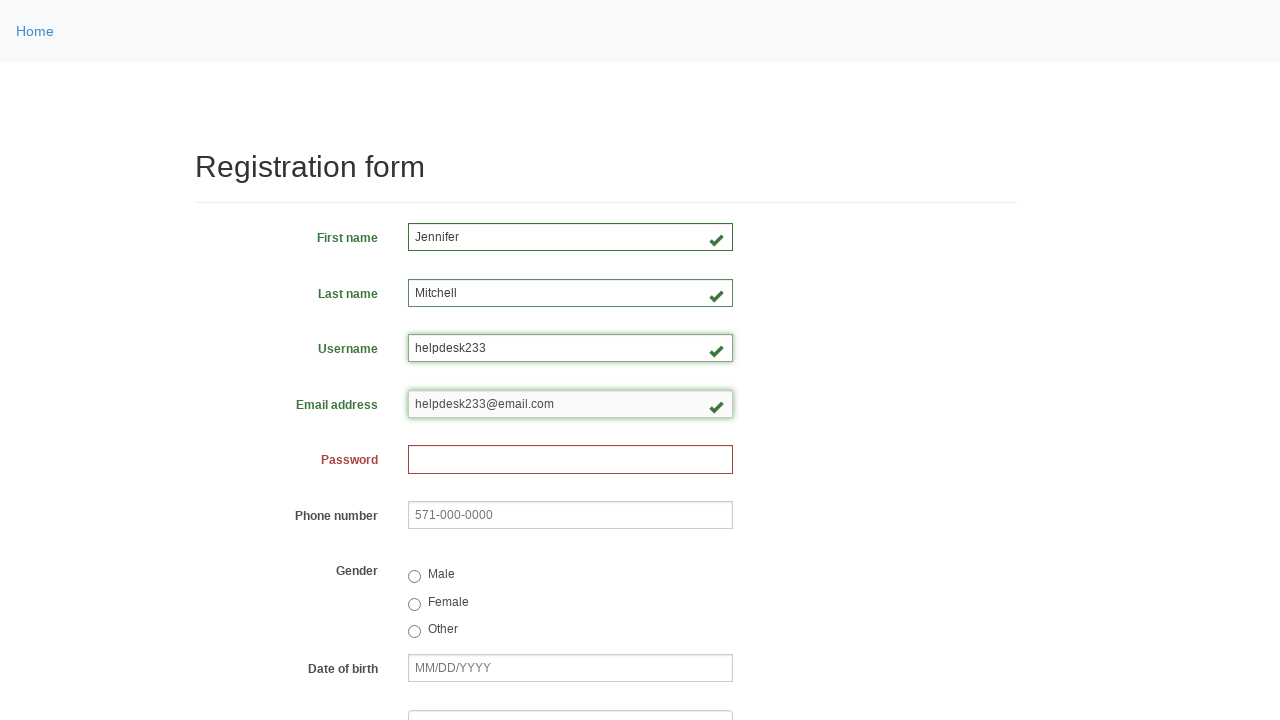

Entered password on input[name='password']
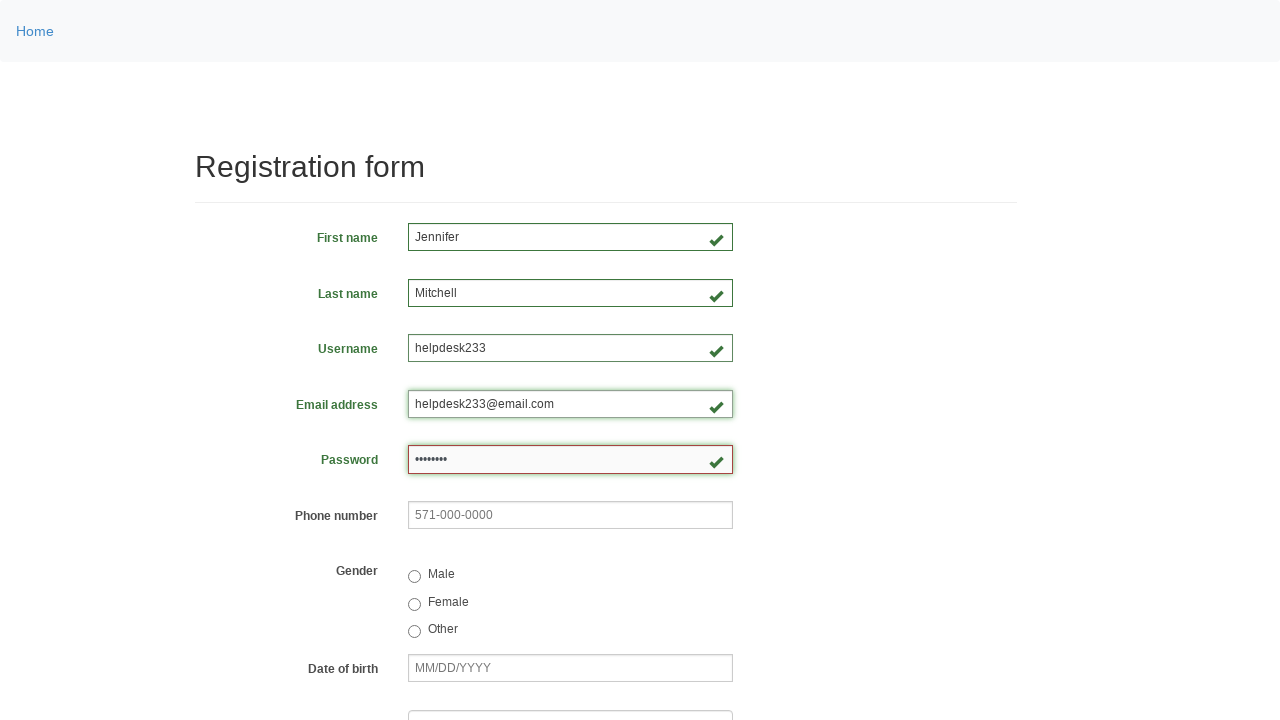

Entered phone number: 735-519-6015 on input[name='phone']
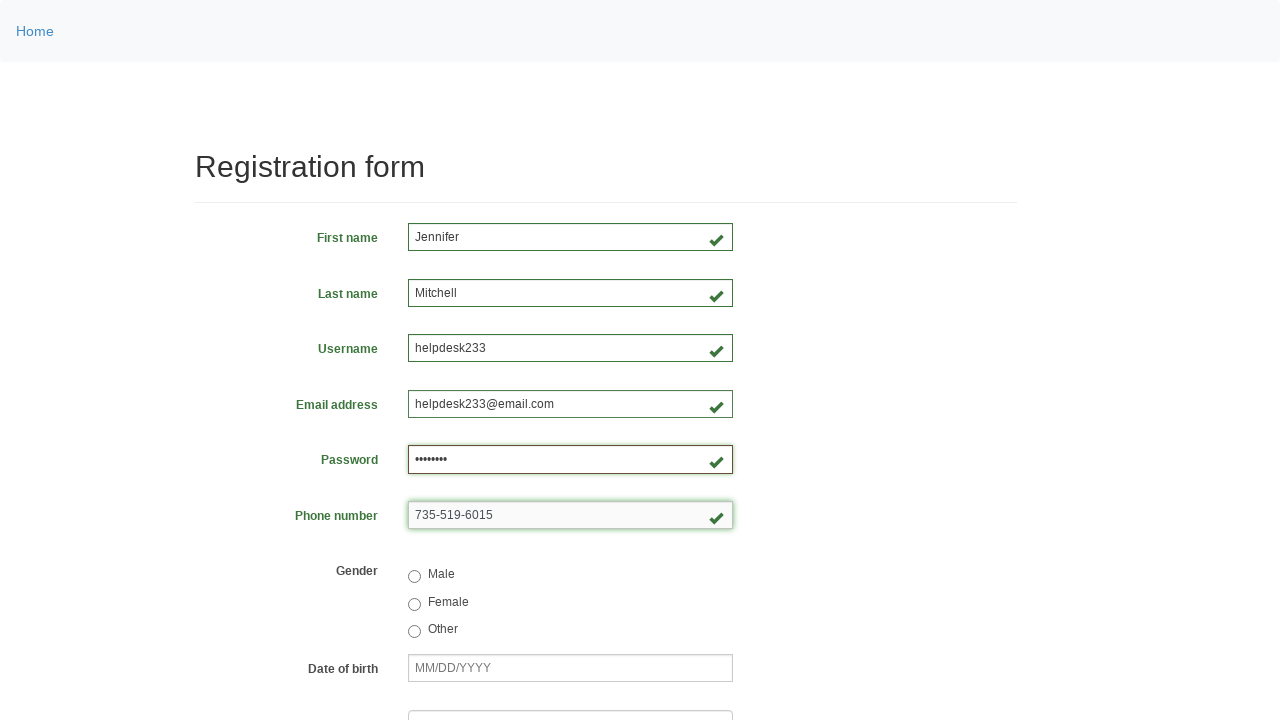

Selected female gender at (414, 604) on input[value='female']
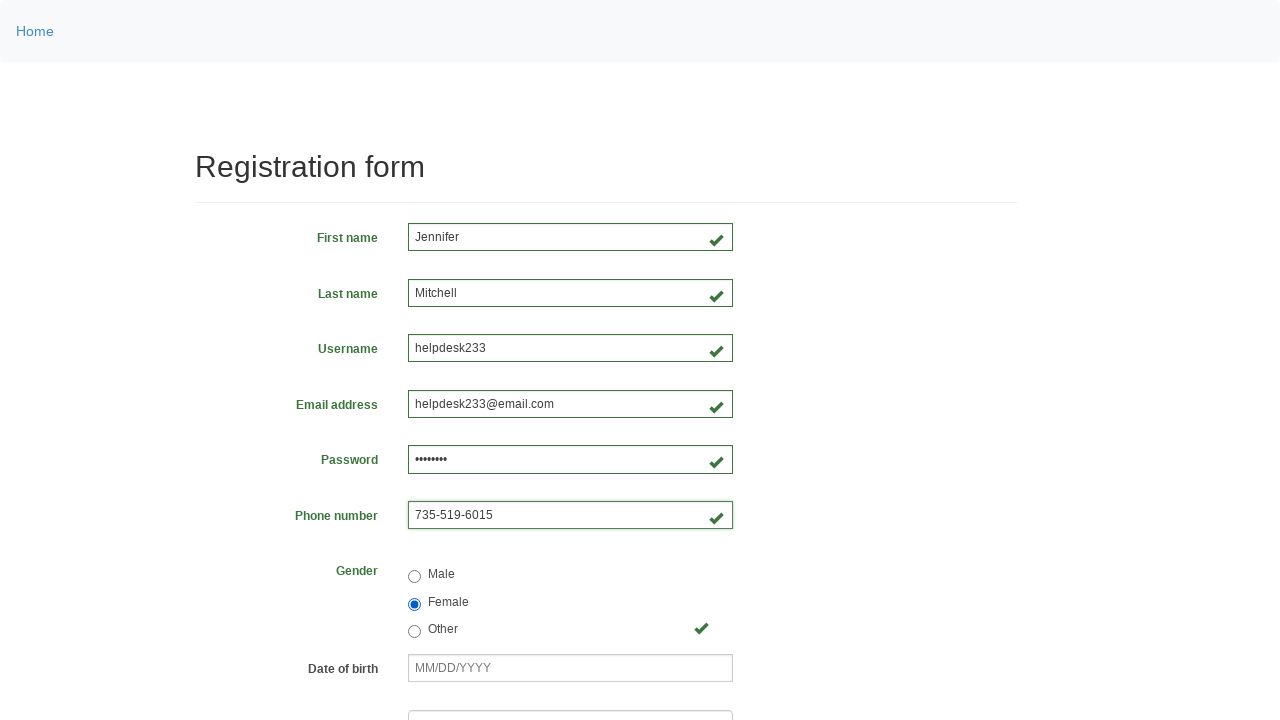

Entered date of birth: 03/08/2000 on input[name='birthday']
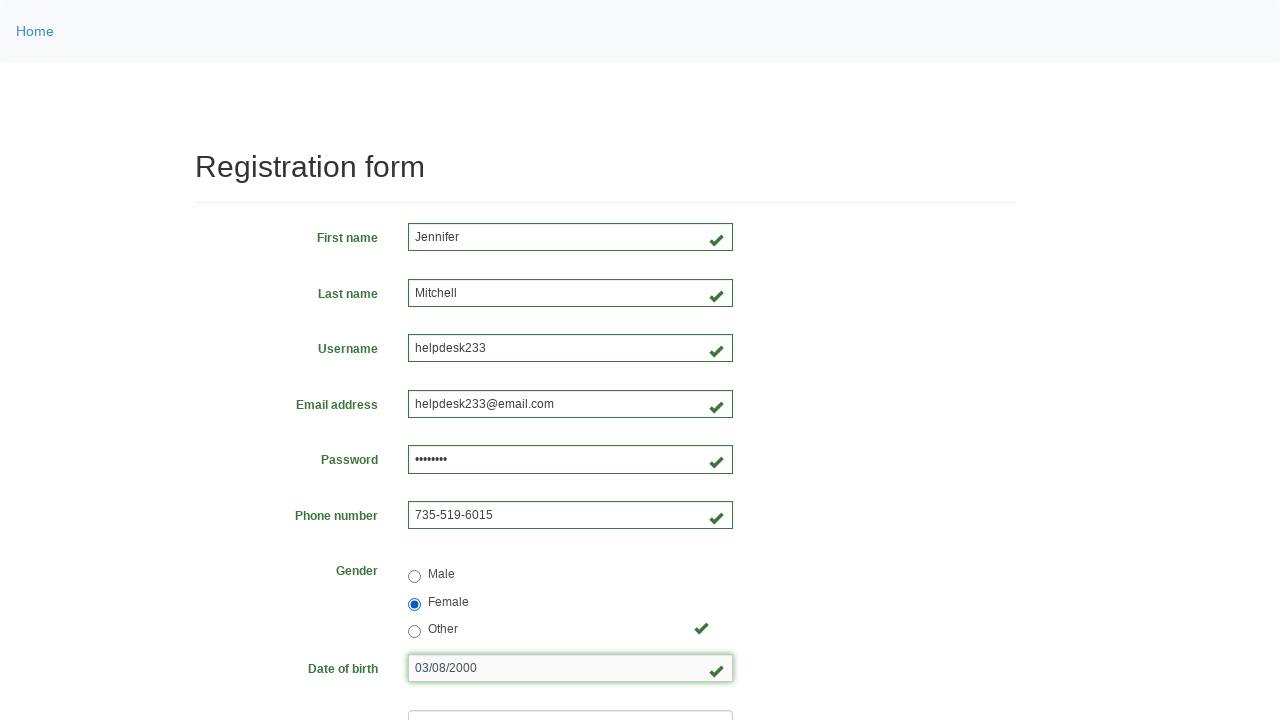

Selected department from dropdown (index 3) on select[name='department']
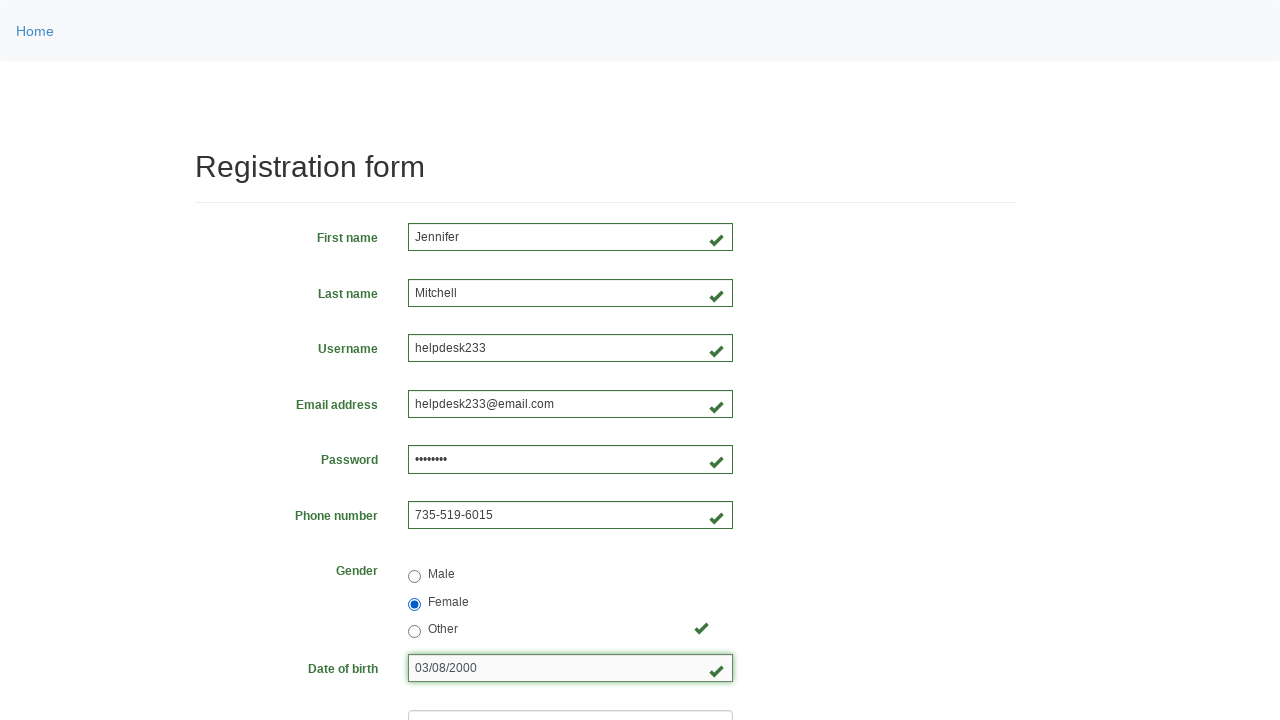

Selected Java programming language checkbox at (465, 468) on input[value='java']
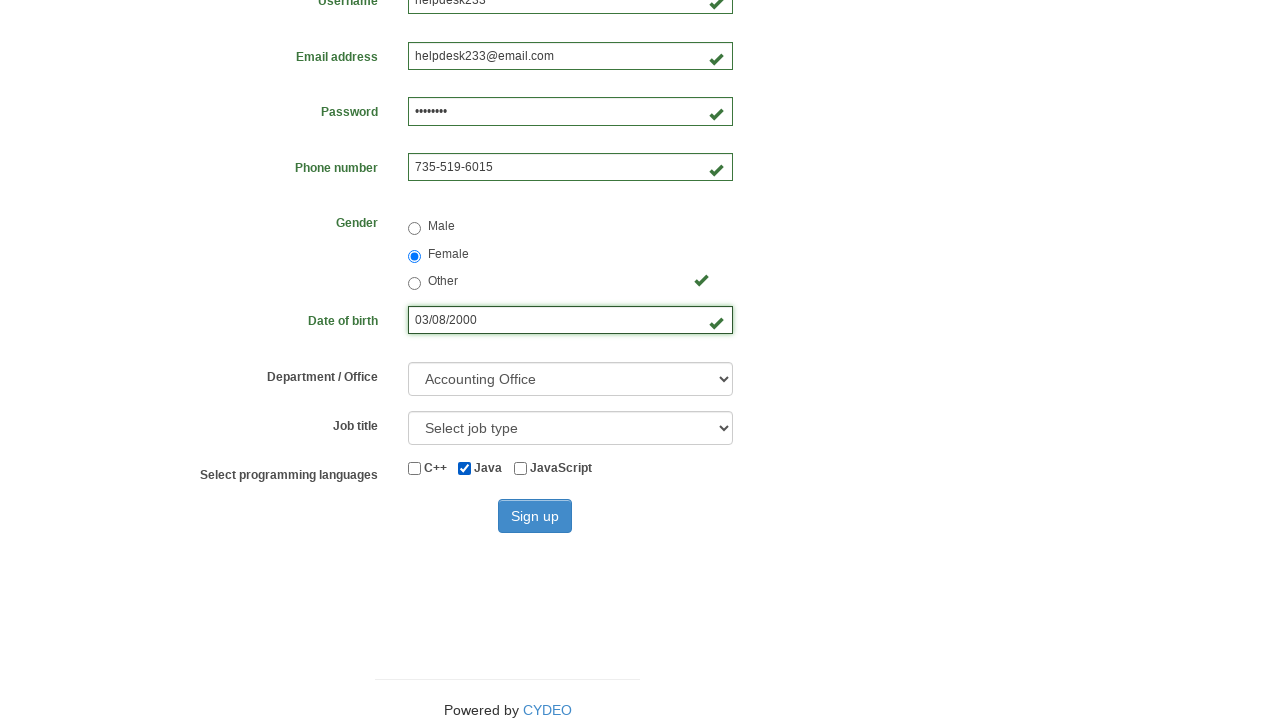

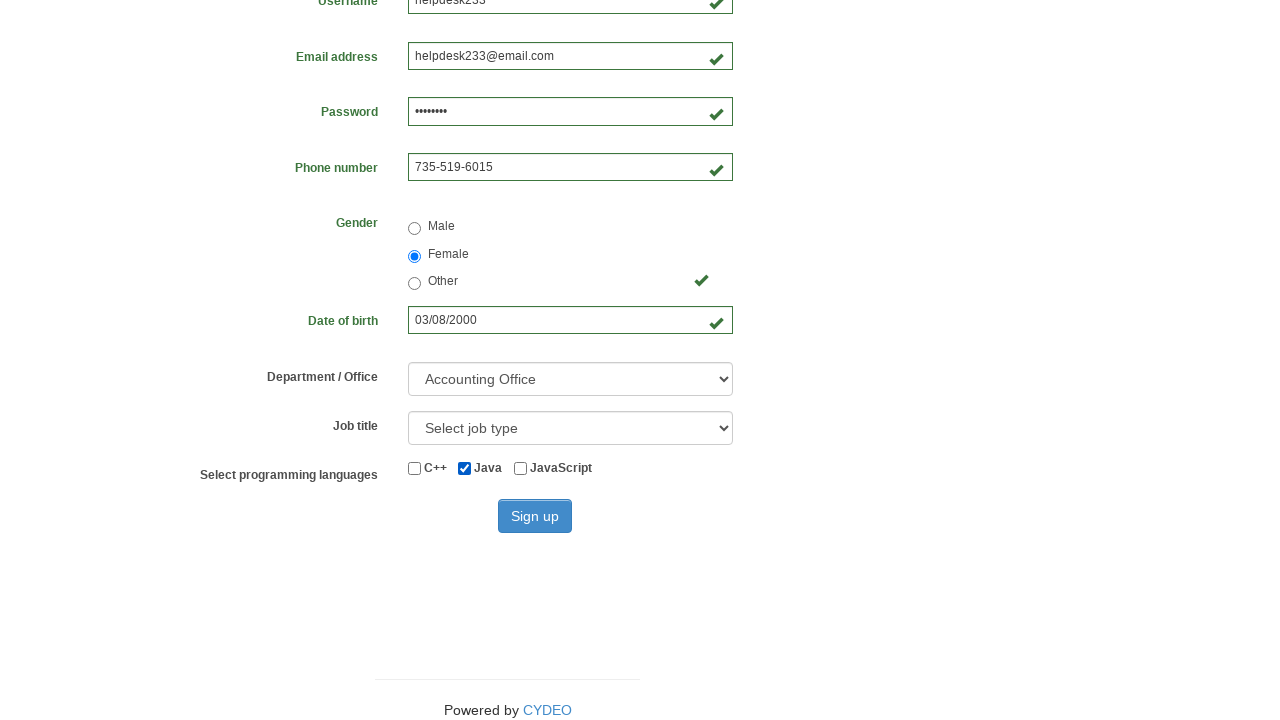